Tests navigation to the Button page and clicking the "Go to Home" button which navigates to home and returns

Starting URL: https://letcode.in/

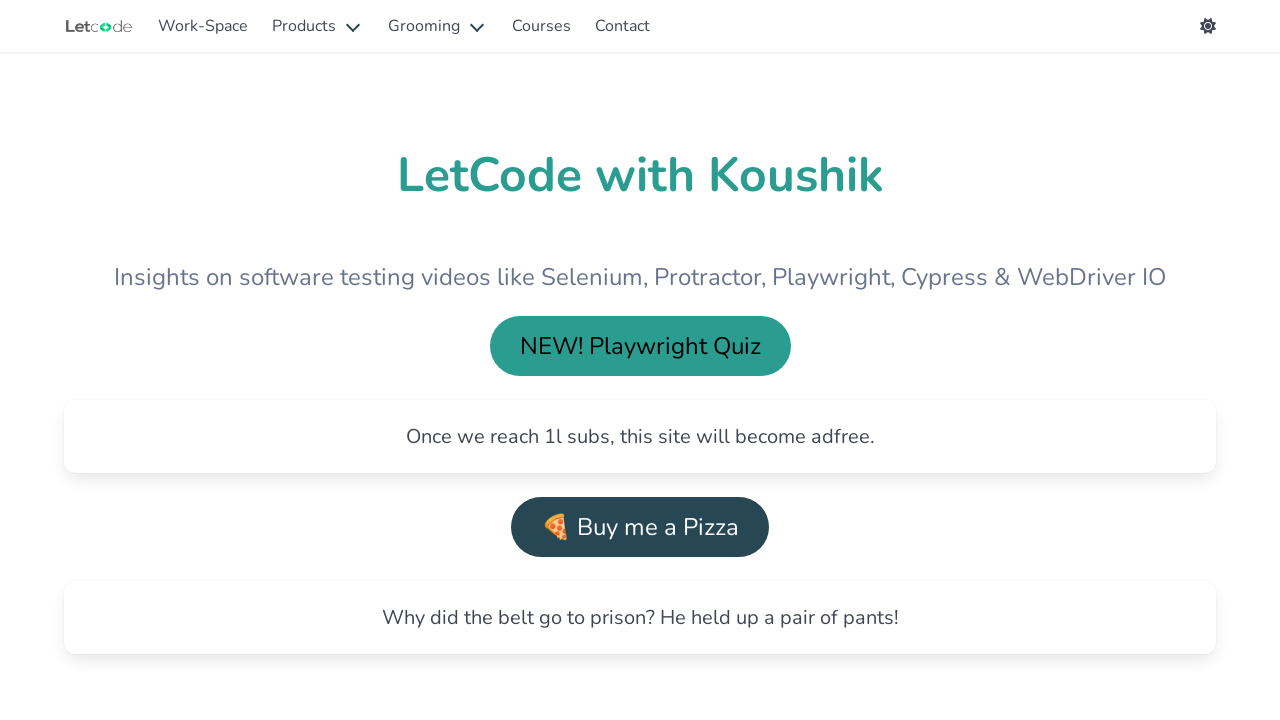

Waited for h1 heading to load on home page
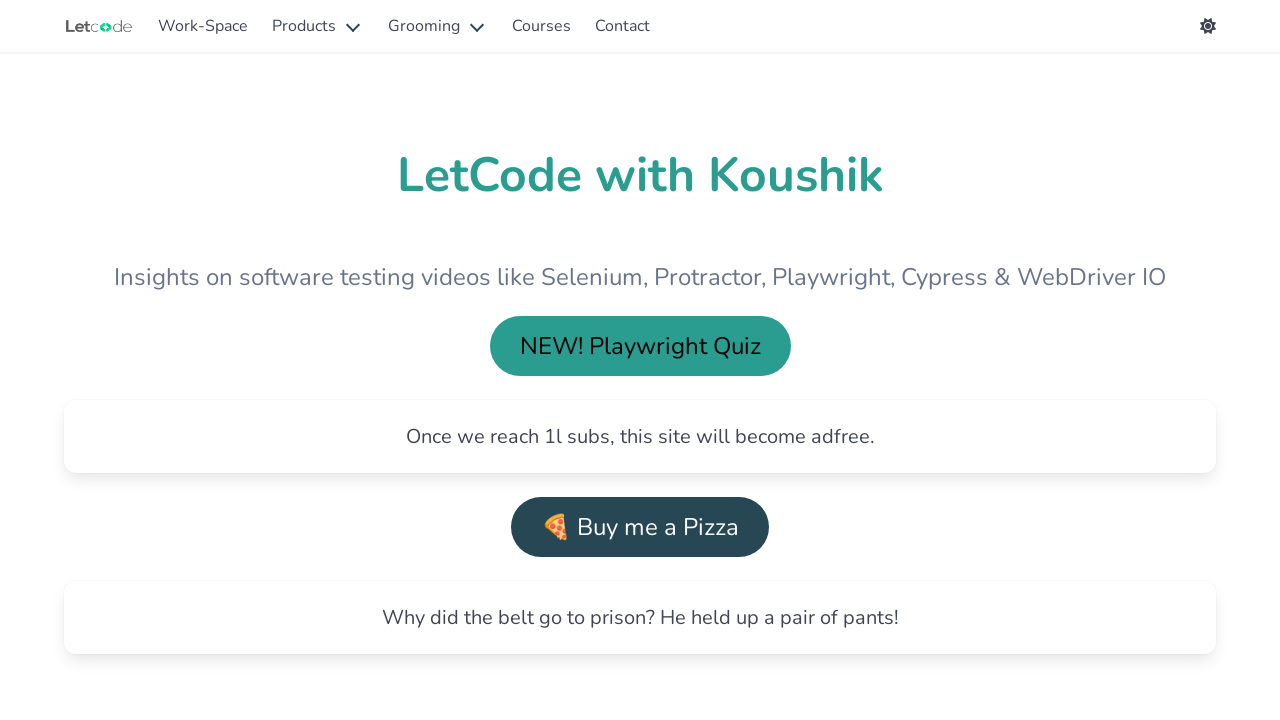

Clicked on Work-Space link at (203, 26) on internal:role=link[name="Work-Space"i]
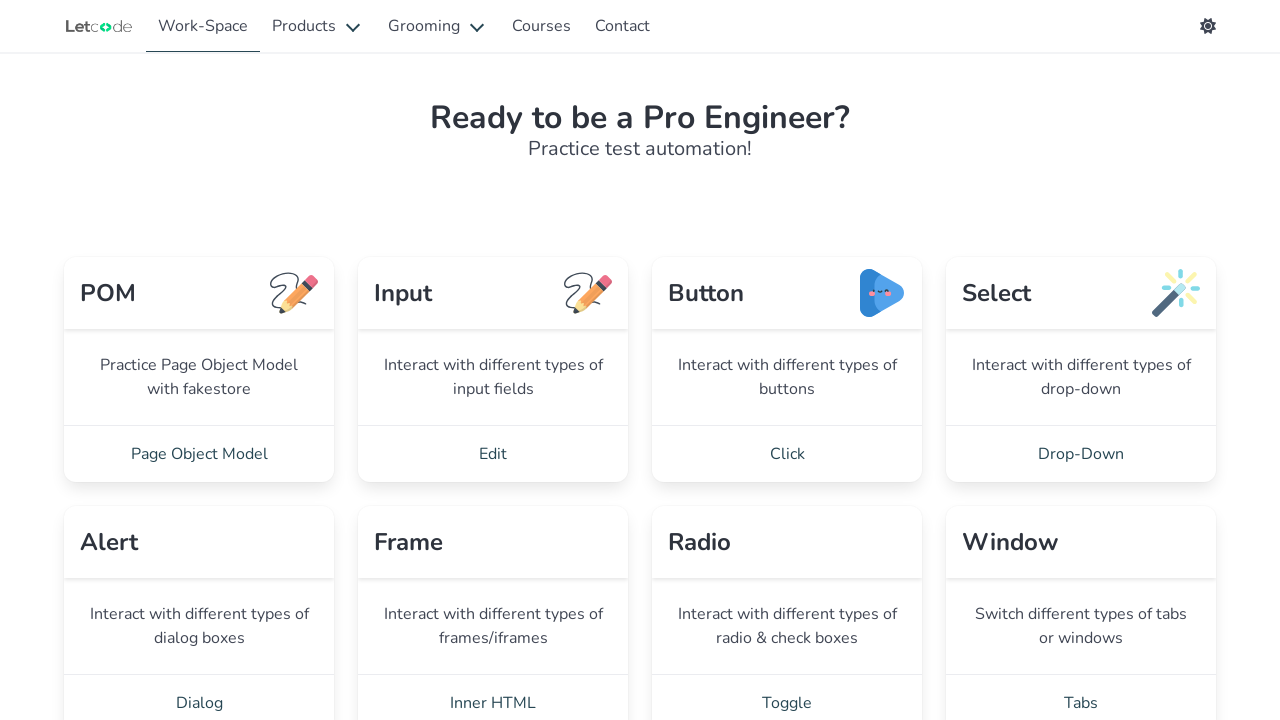

Workspace page loaded with heading visible
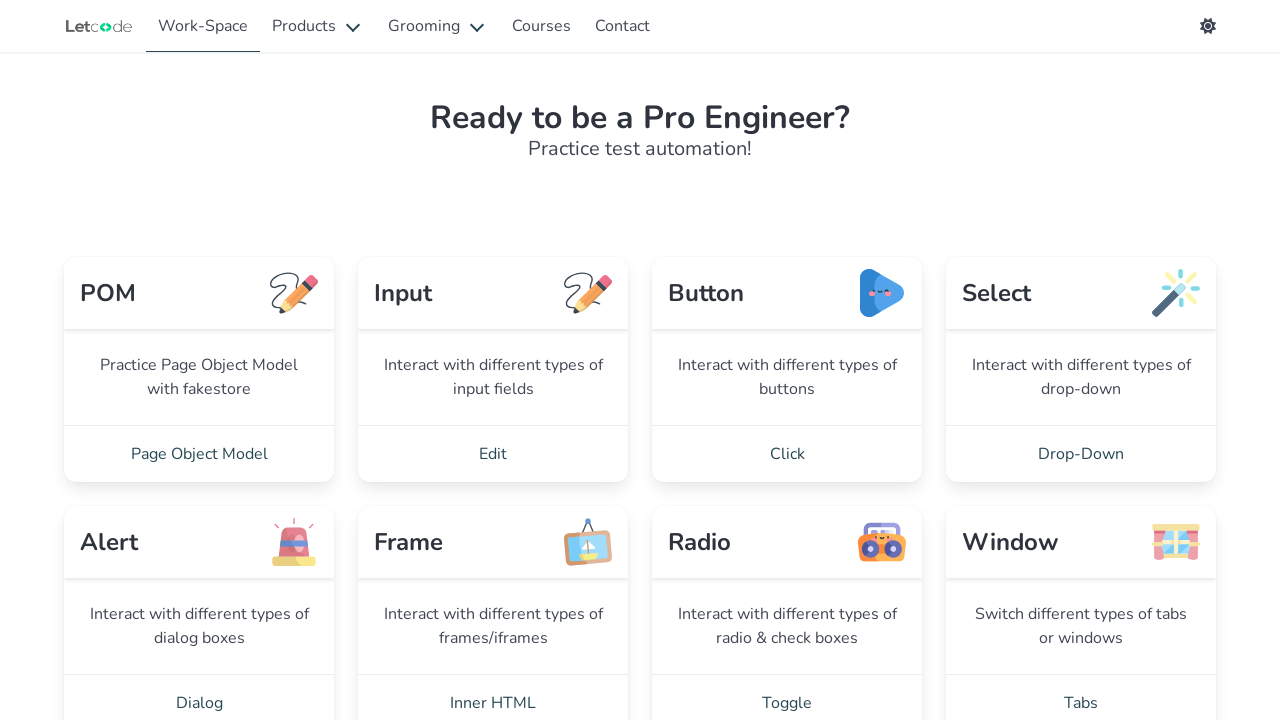

Clicked on Click link to navigate to Button page at (787, 454) on internal:role=link[name="Click"i]
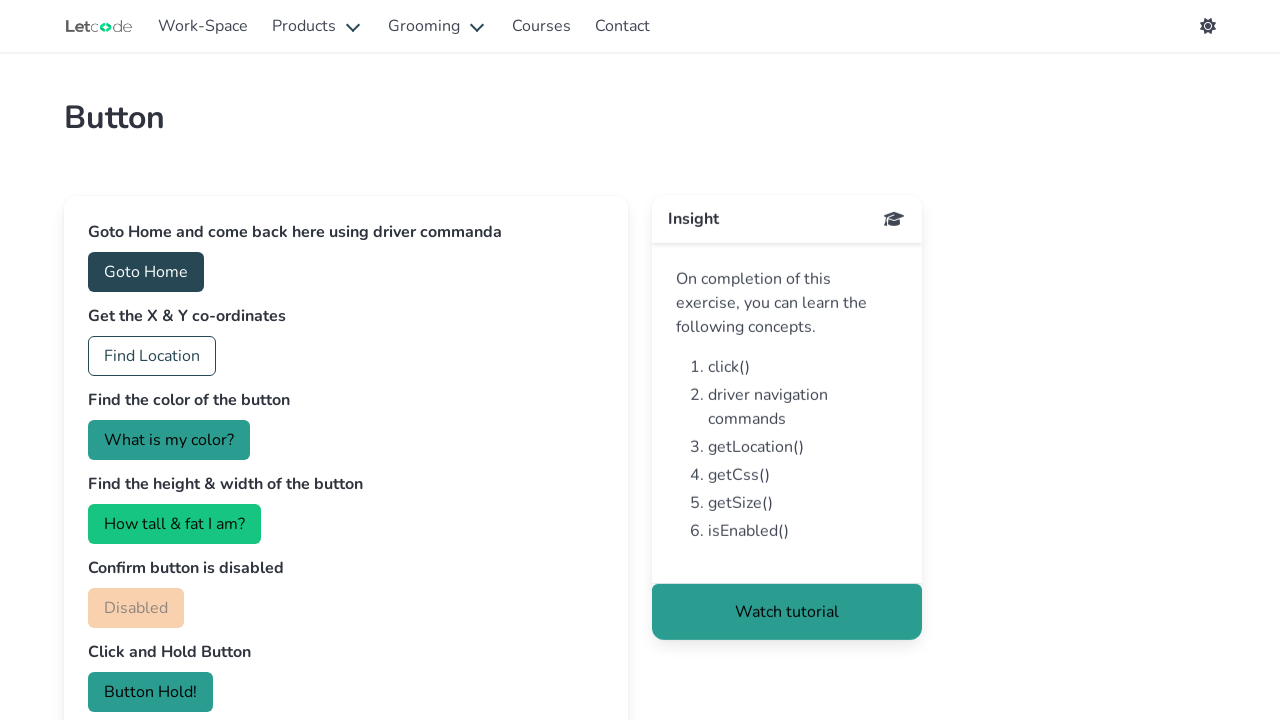

Button page loaded with Button heading visible
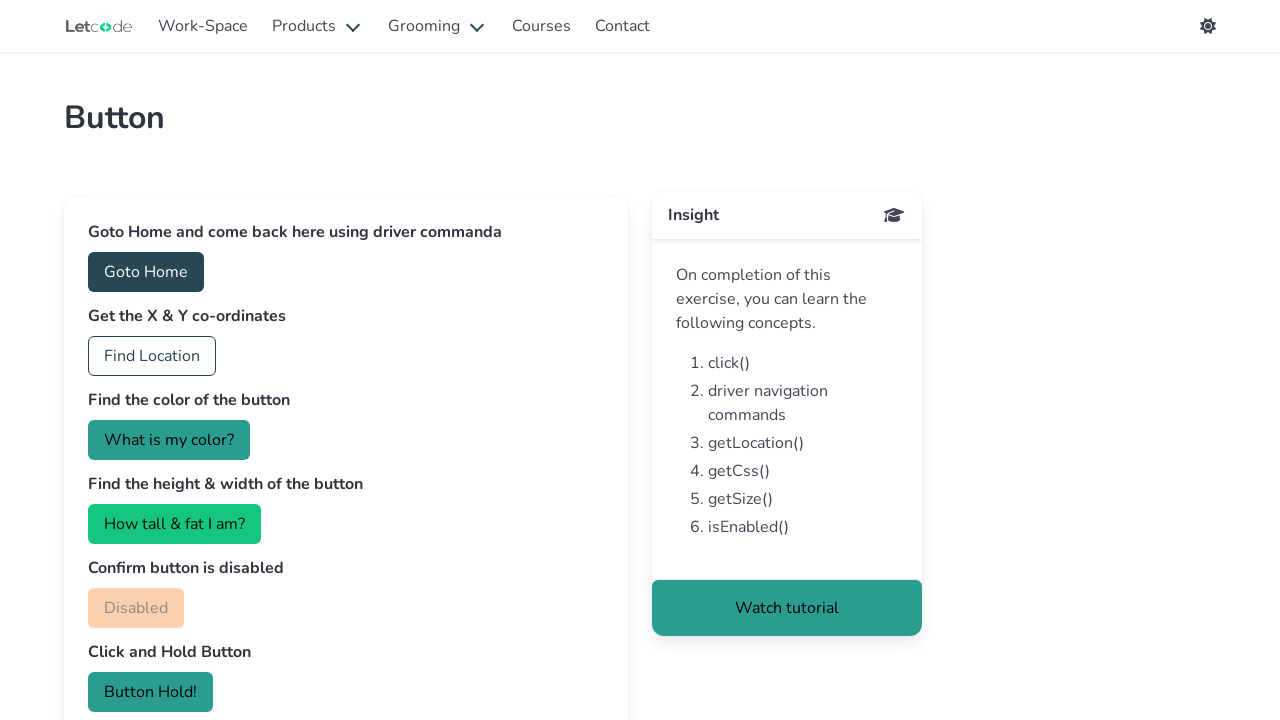

Clicked 'Go to Home' button to navigate to home page at (146, 272) on internal:role=button[name="Goto Home and come back here"i]
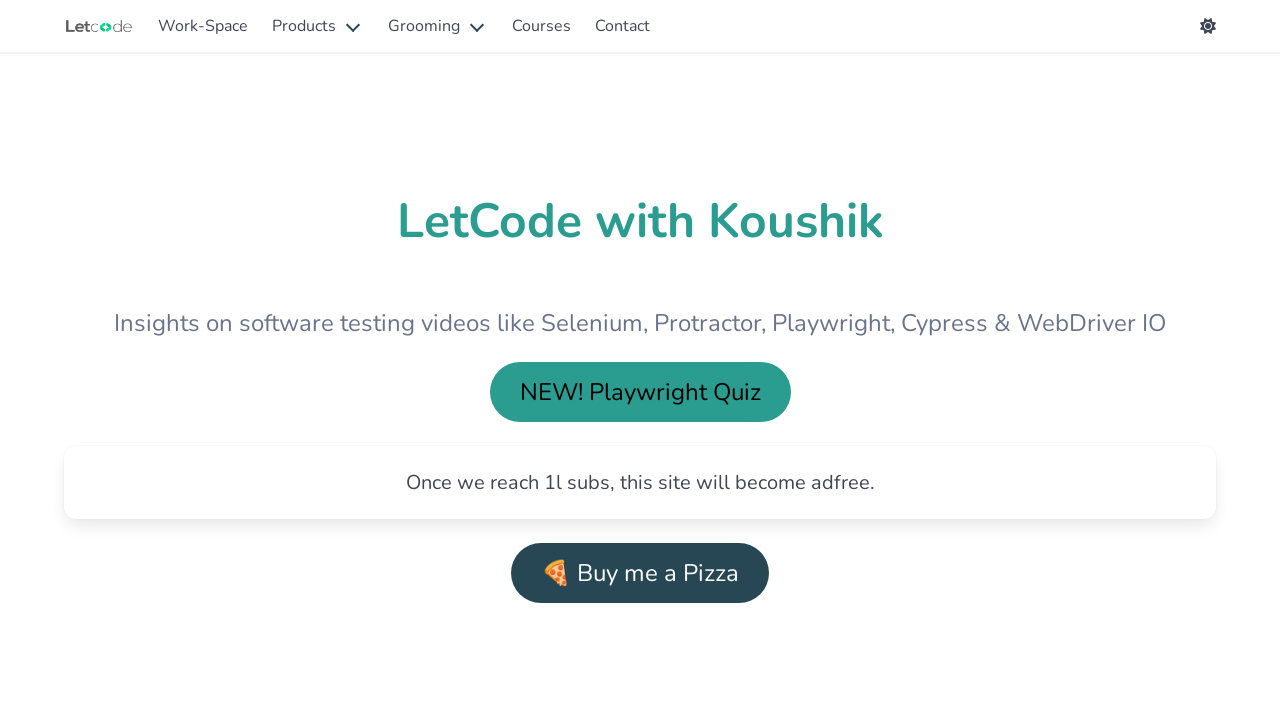

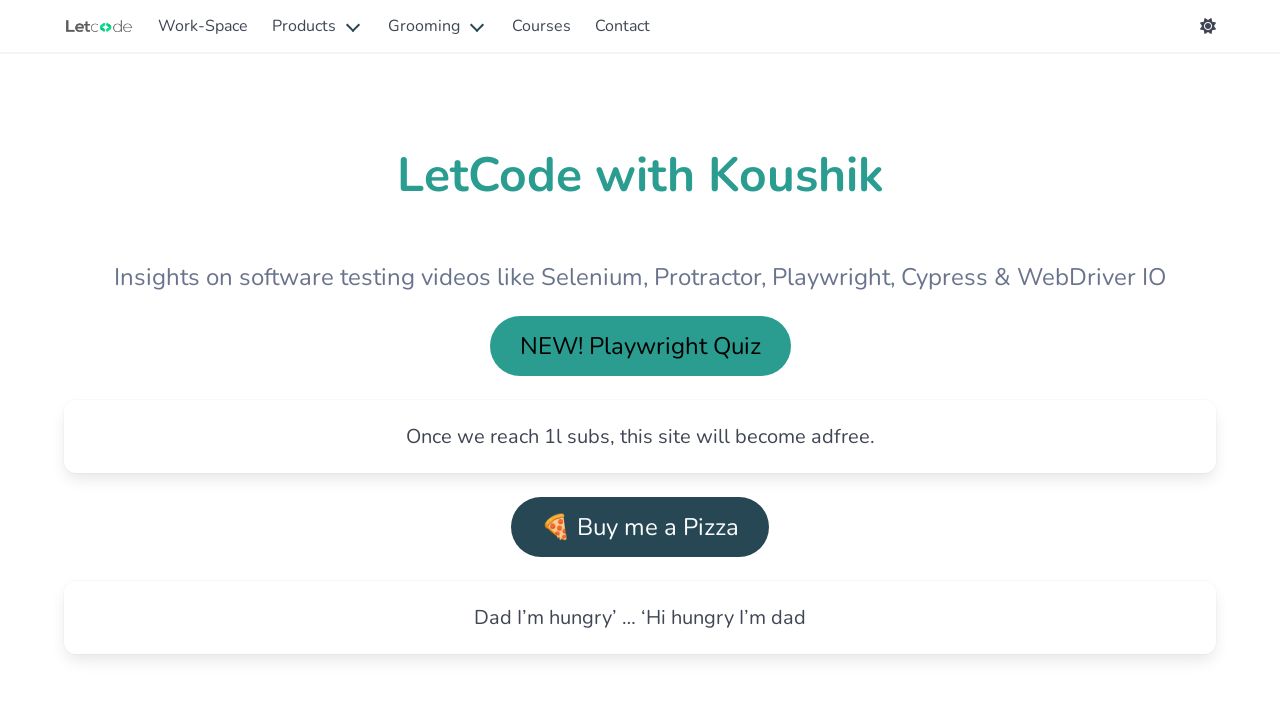